Tests file upload functionality by selecting a file and clicking the upload button

Starting URL: http://the-internet.herokuapp.com/upload

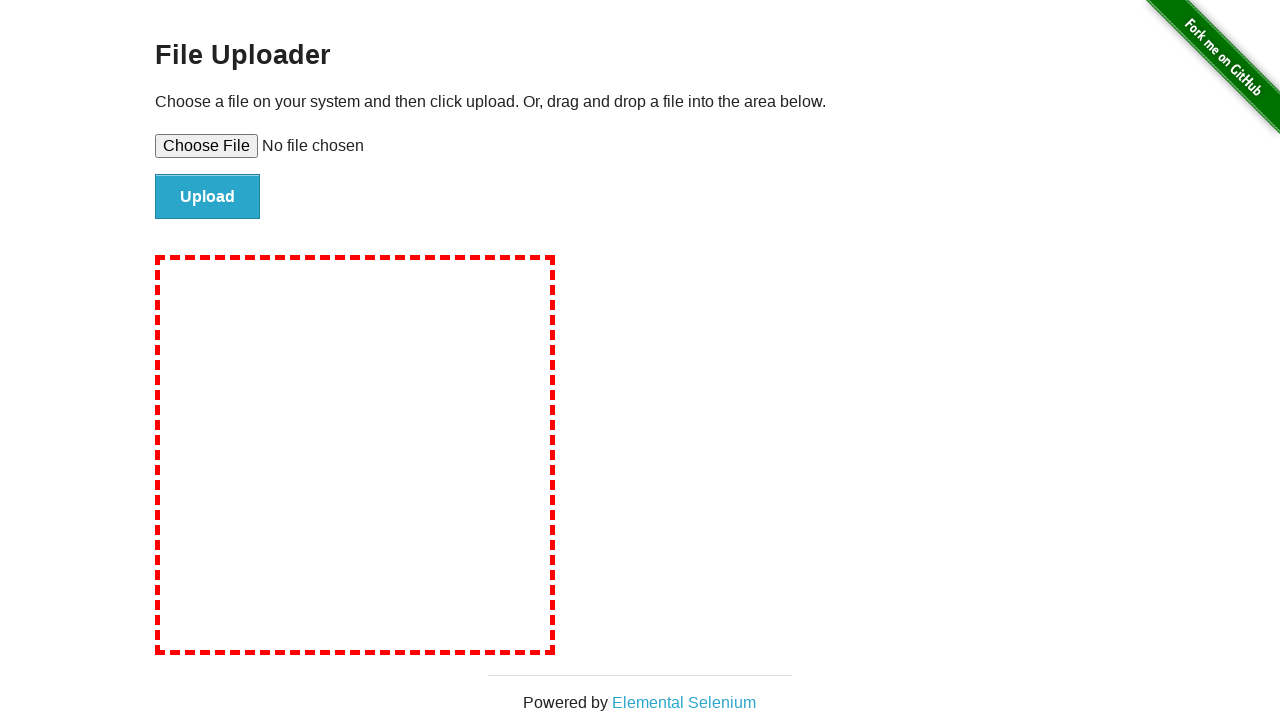

Created temporary test file for upload
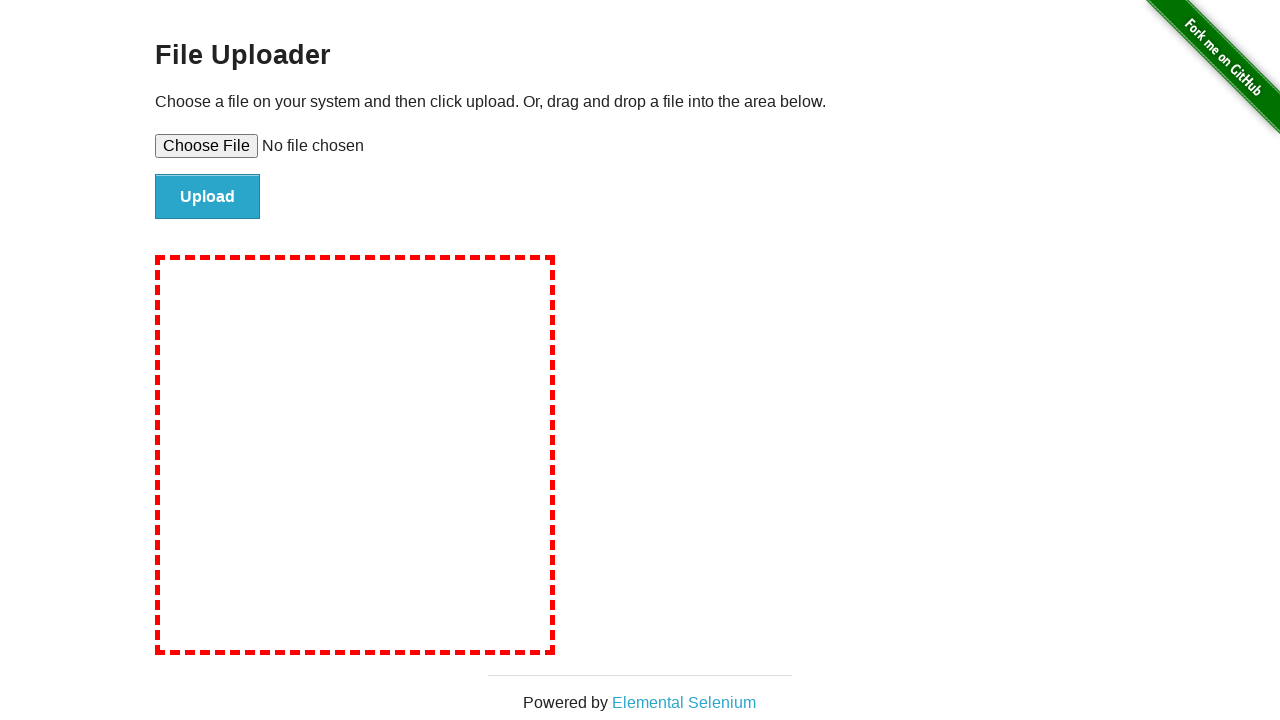

Selected file for upload via file input
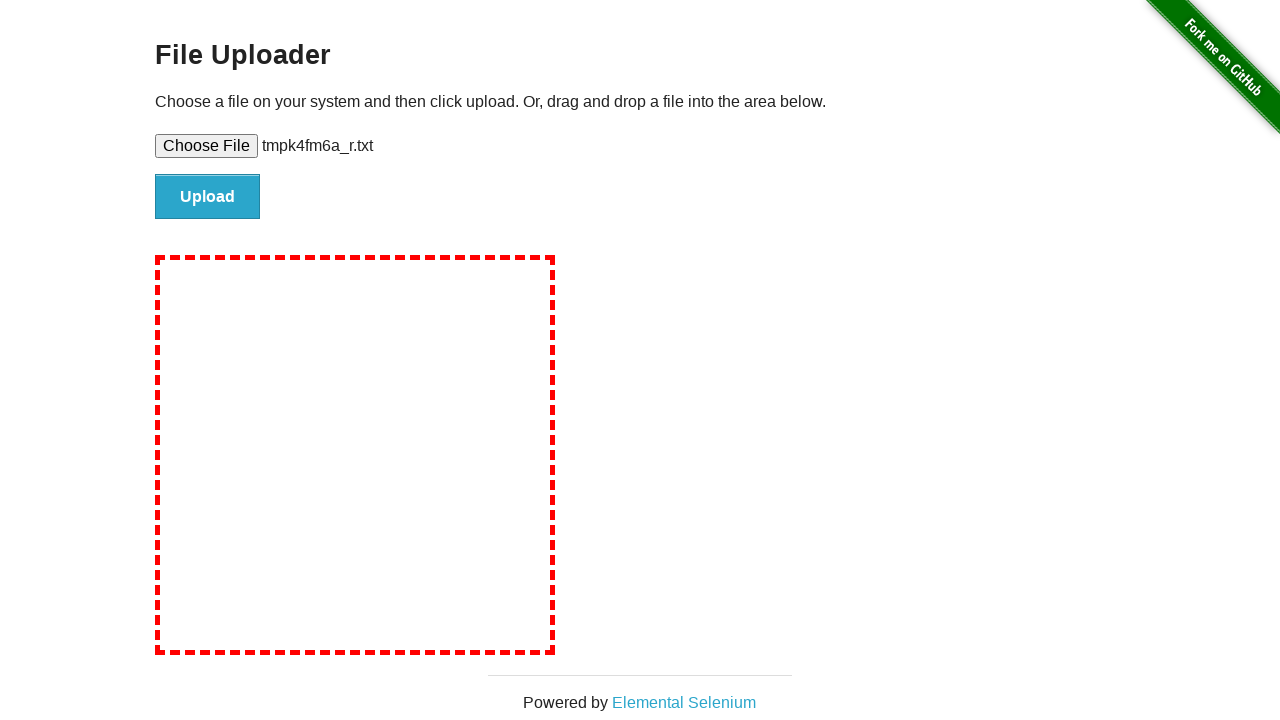

Clicked upload button to submit file at (208, 197) on #file-submit
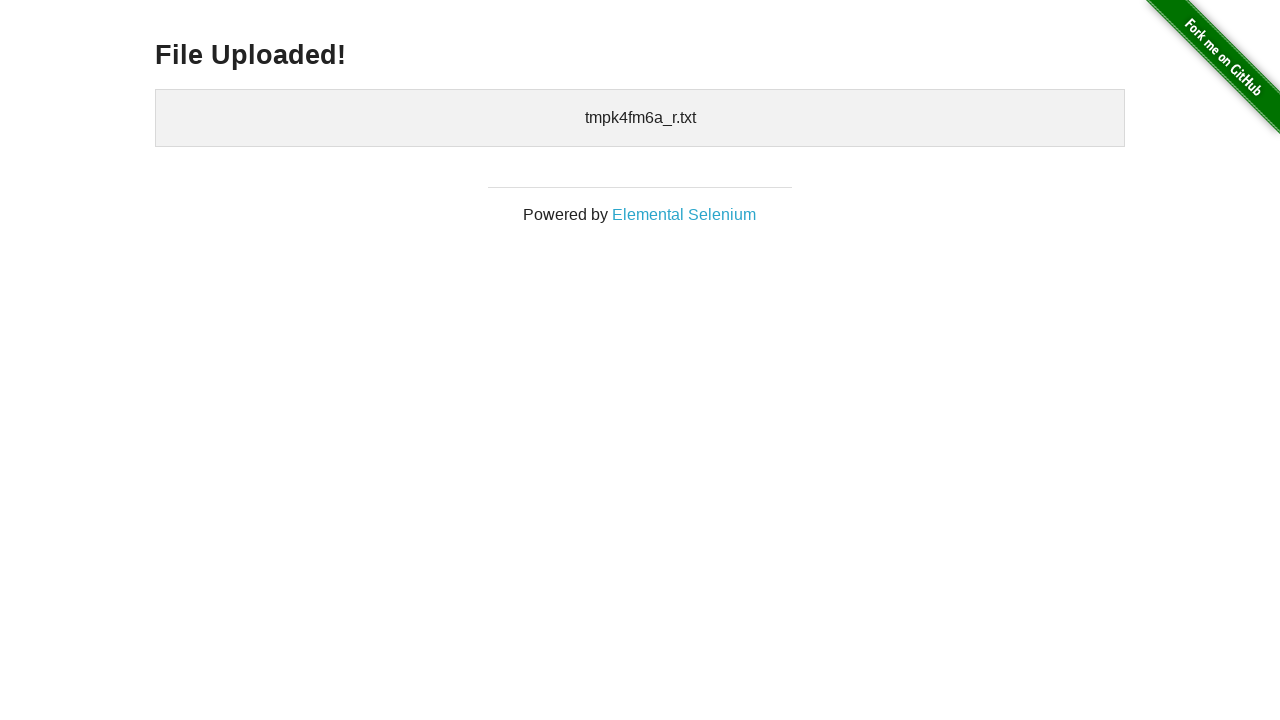

File upload completed and success page loaded
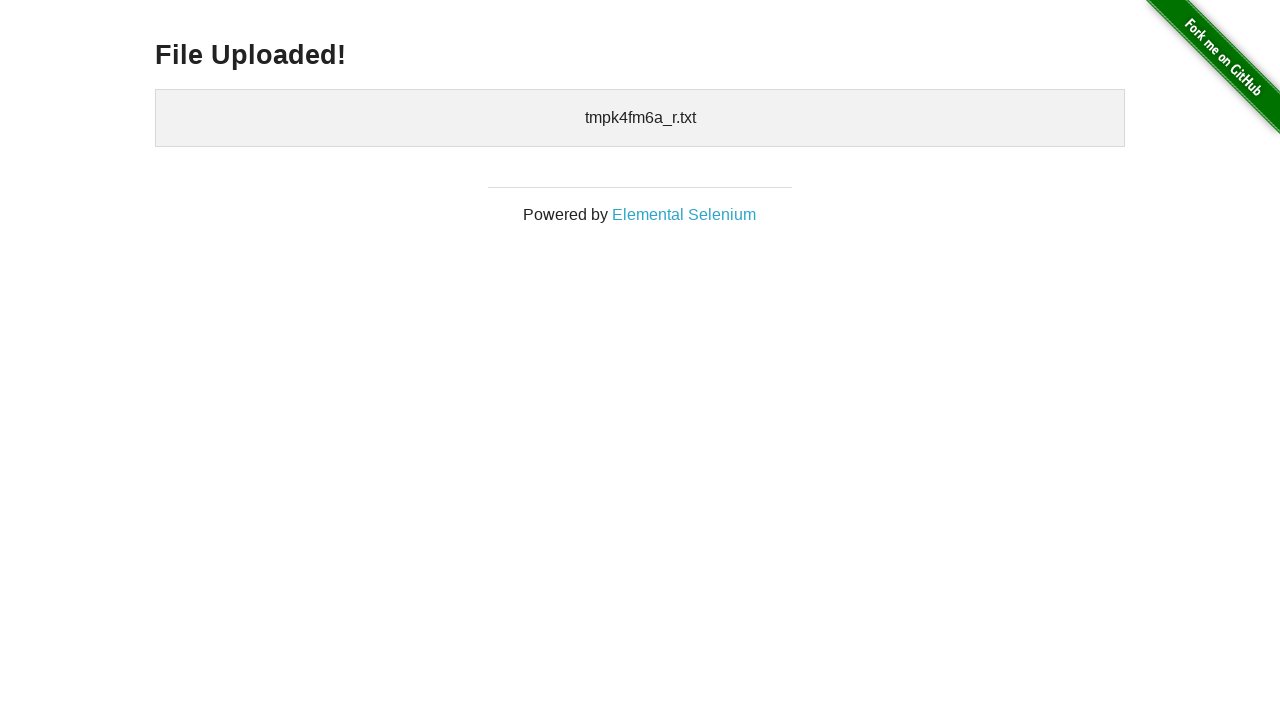

Cleaned up temporary test file
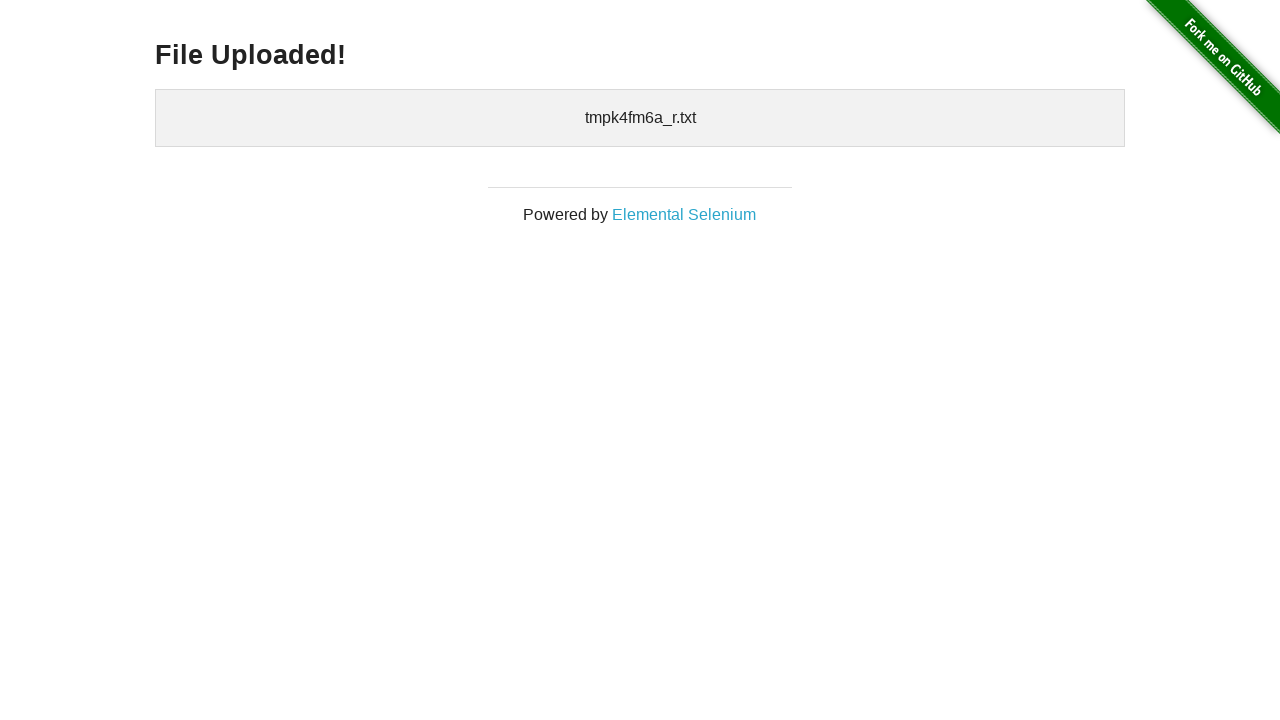

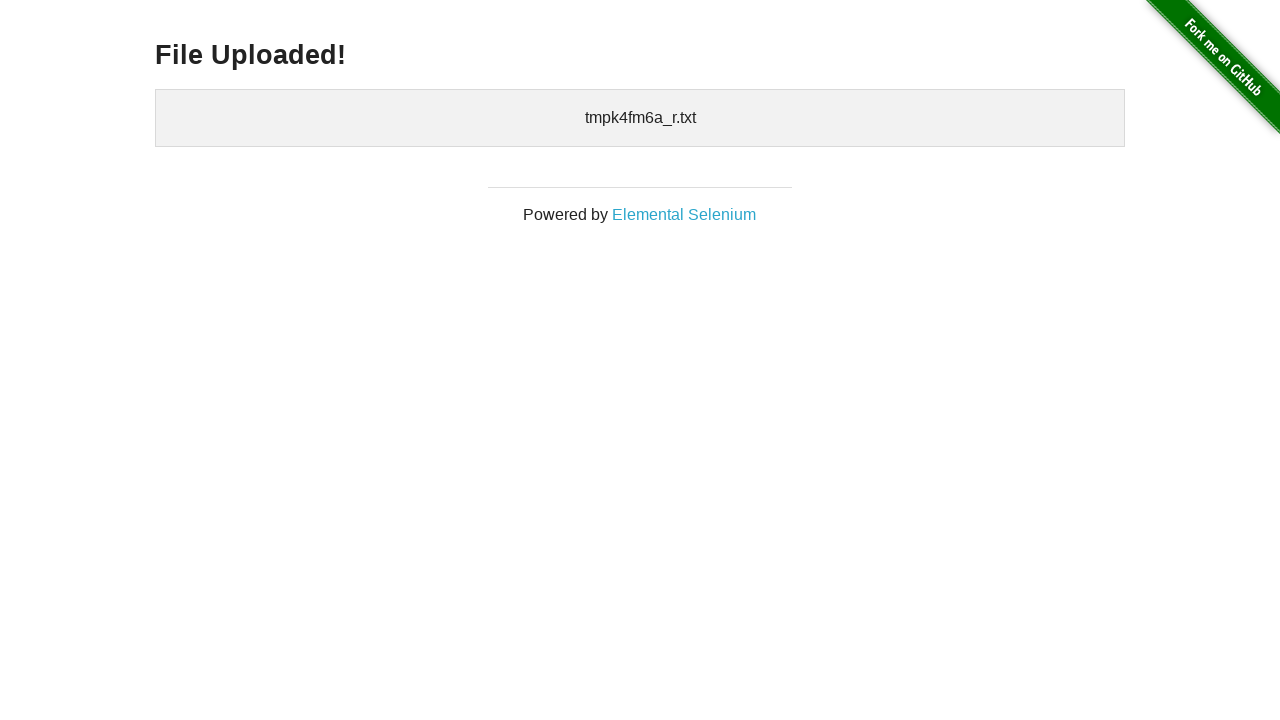